Tests dynamic loading functionality by clicking a start button and waiting for the "Hello World!" text to appear

Starting URL: https://automationfc.github.io/dynamic-loading/

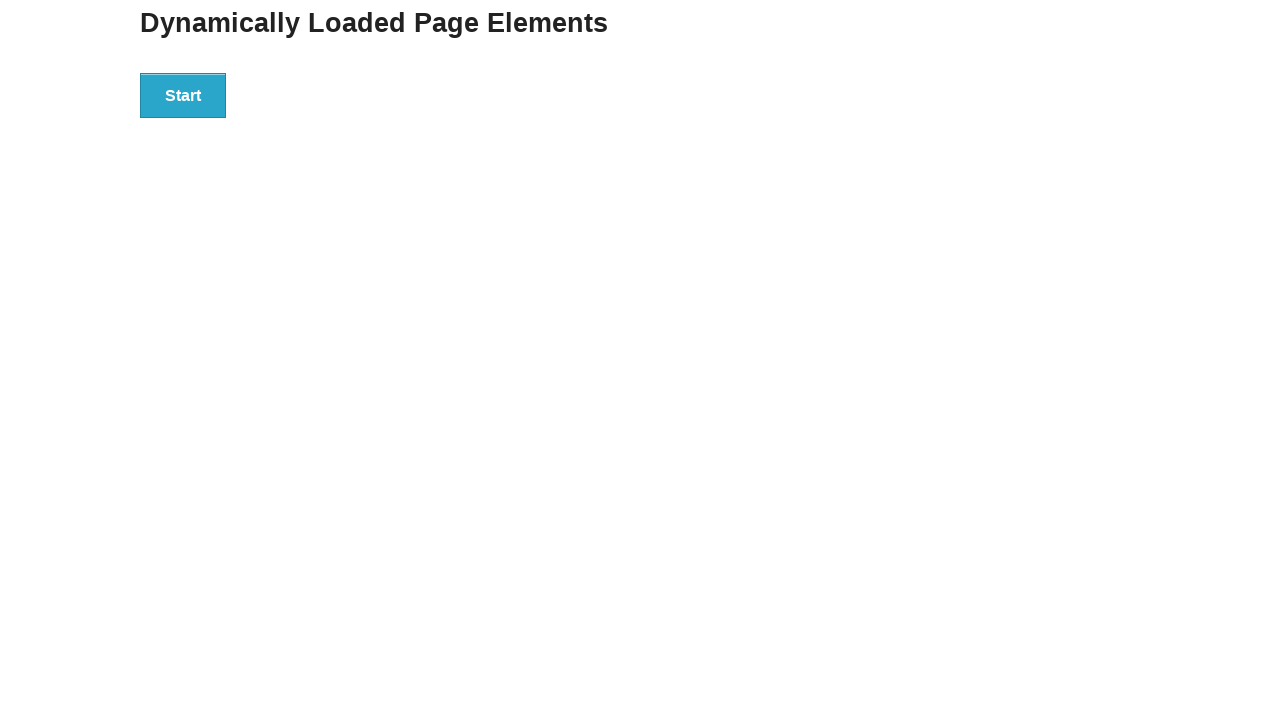

Navigated to dynamic loading test page
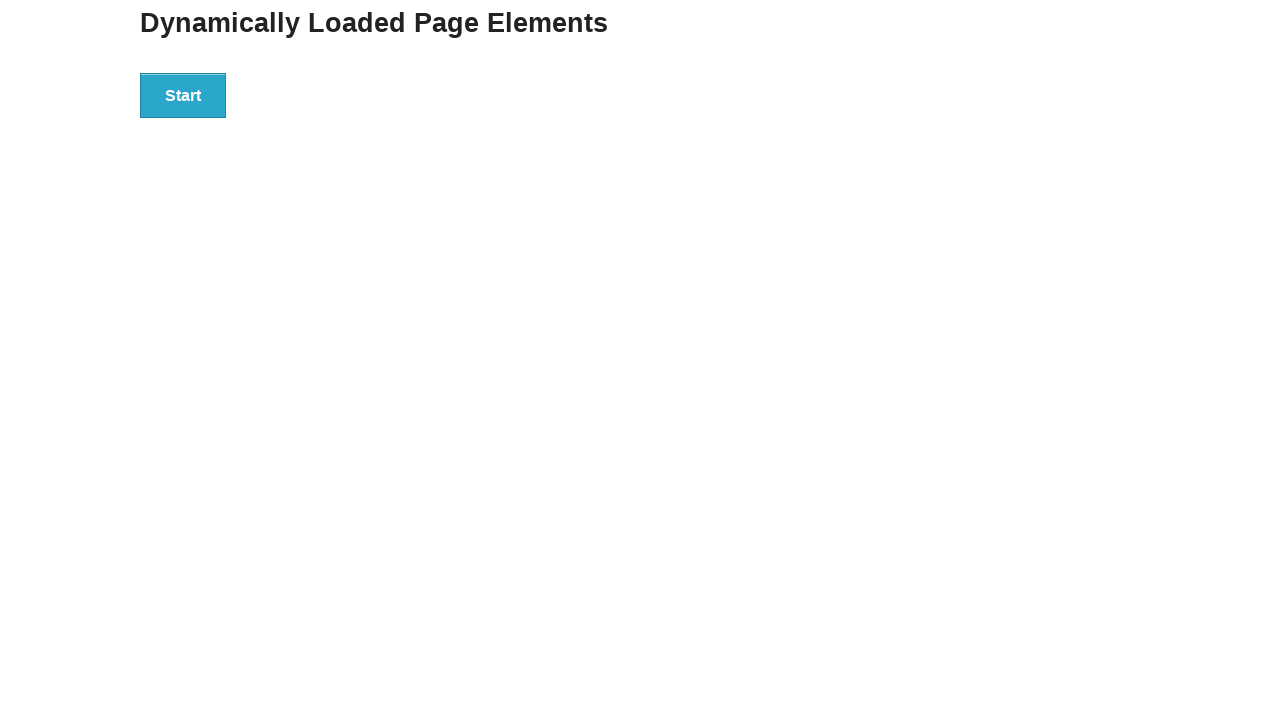

Clicked start button to trigger dynamic loading at (183, 95) on div#start > button
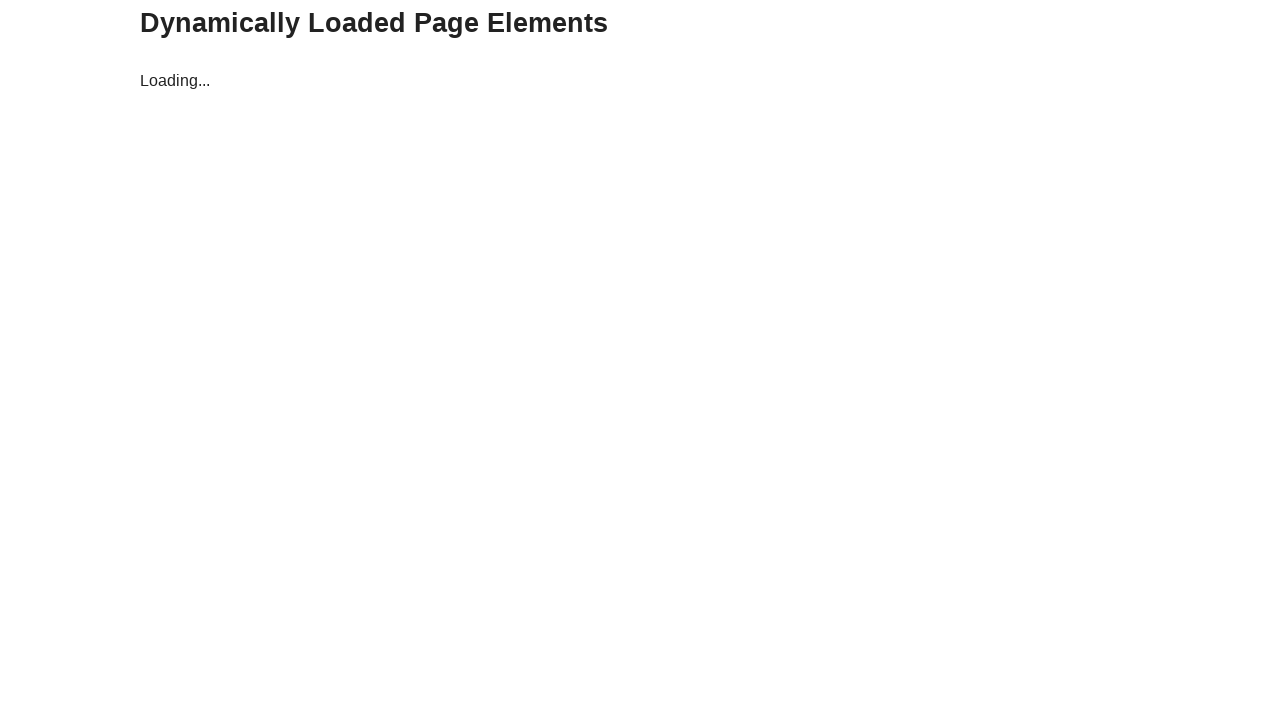

Waited for finish text to appear
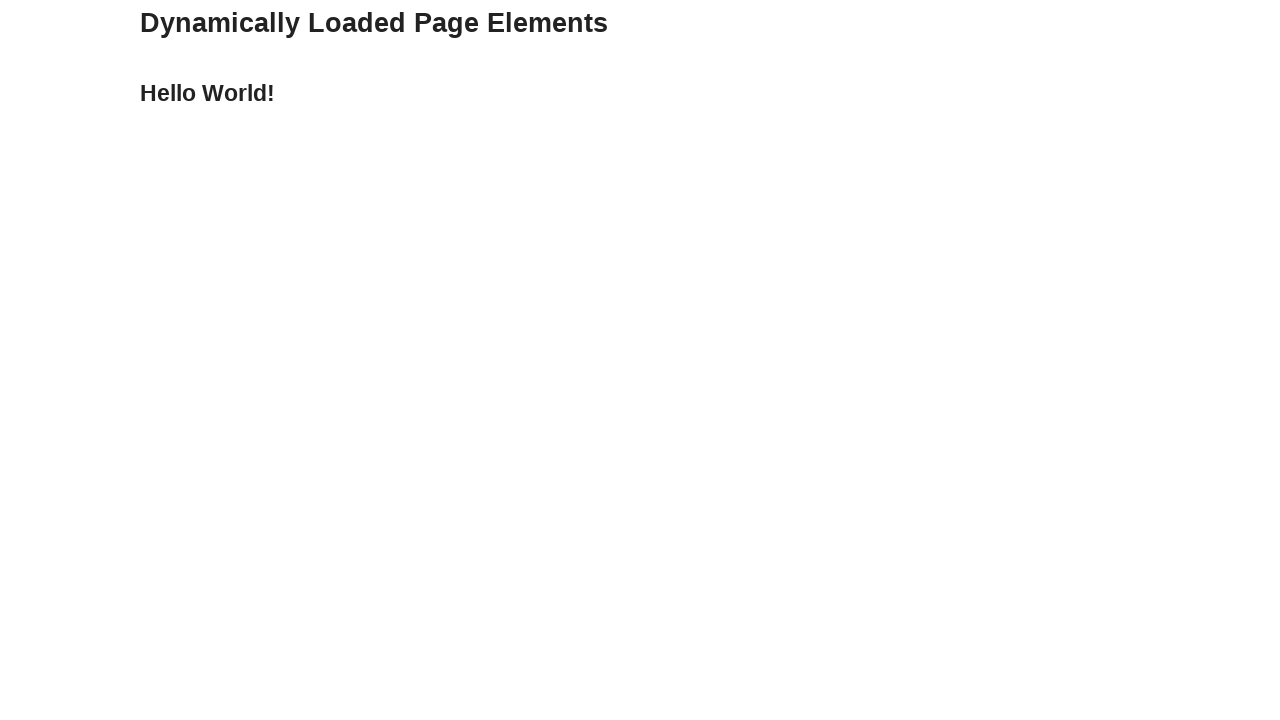

Retrieved 'Hello World!' text content
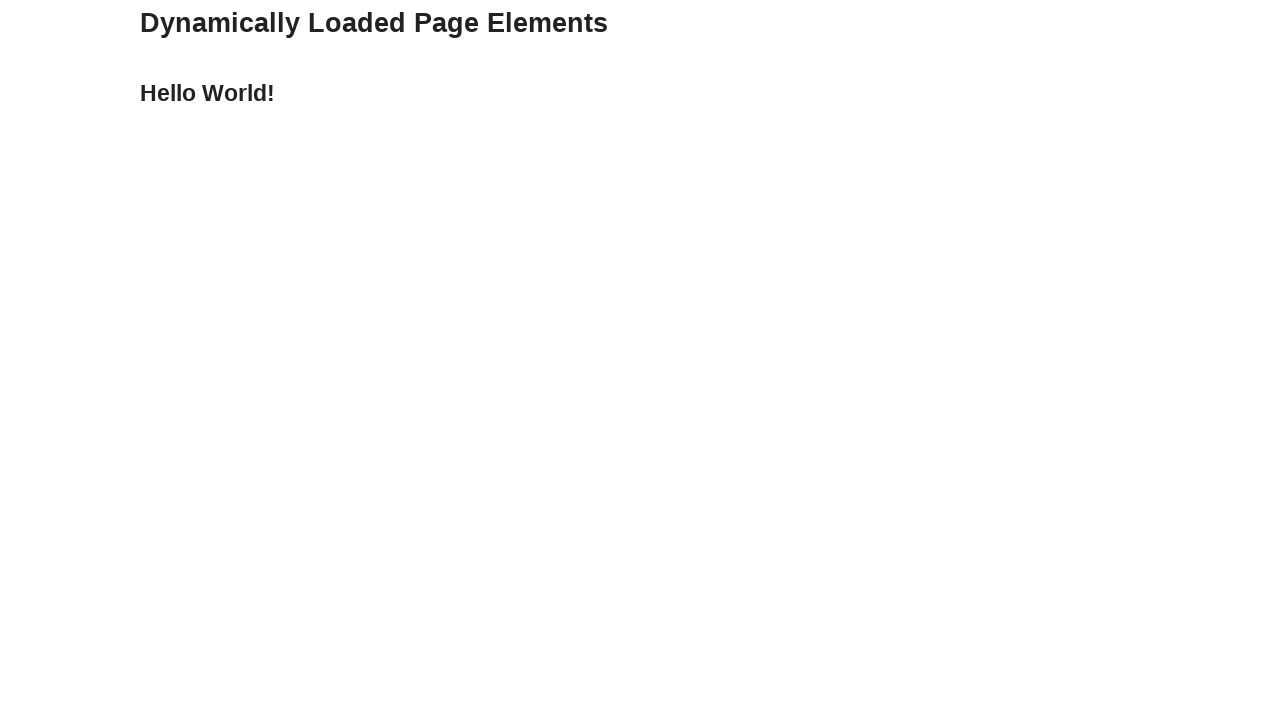

Verified 'Hello World!' text assertion passed
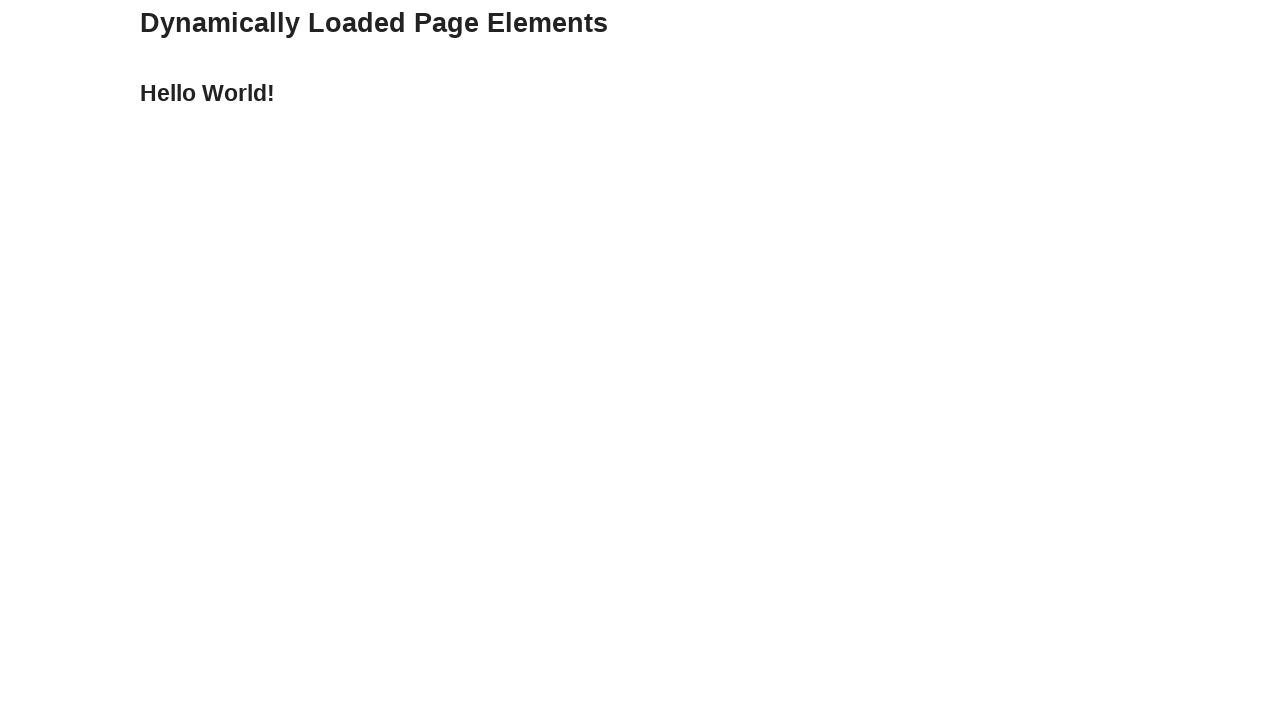

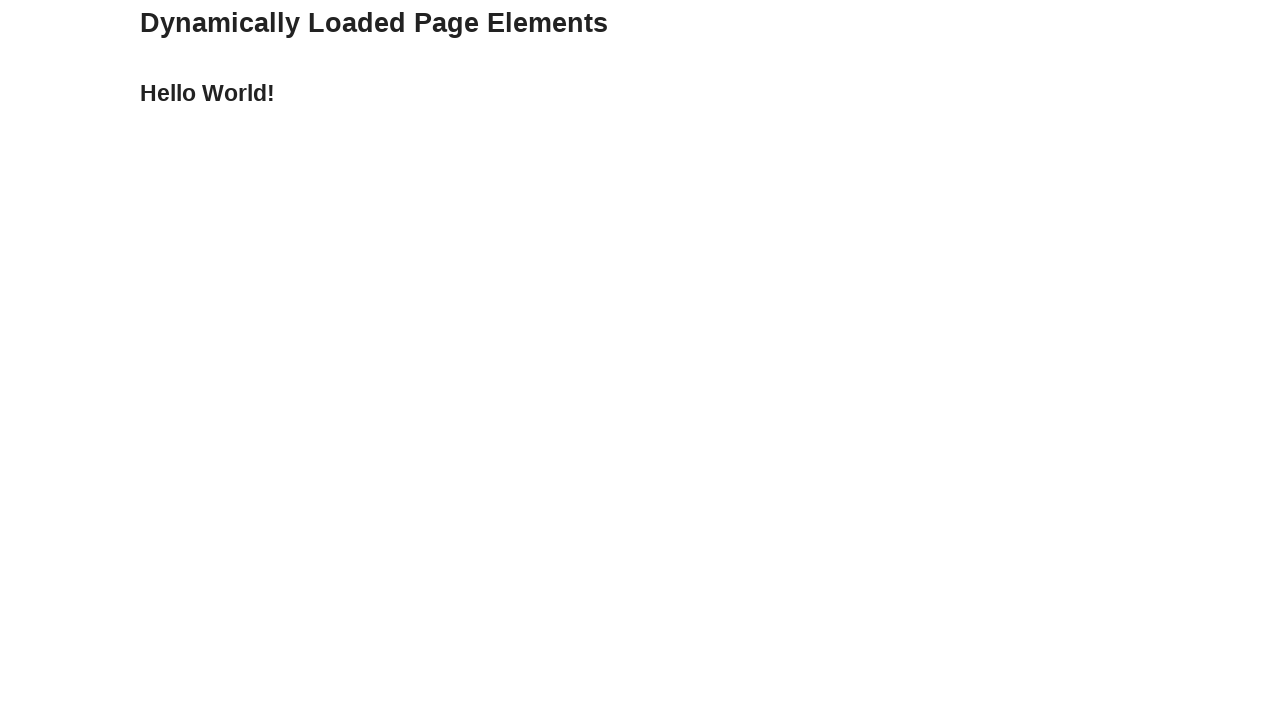